Tests e-commerce shopping flow by searching for products, adding items to cart, and proceeding to checkout.

Starting URL: https://rahulshettyacademy.com/seleniumPractise/#/

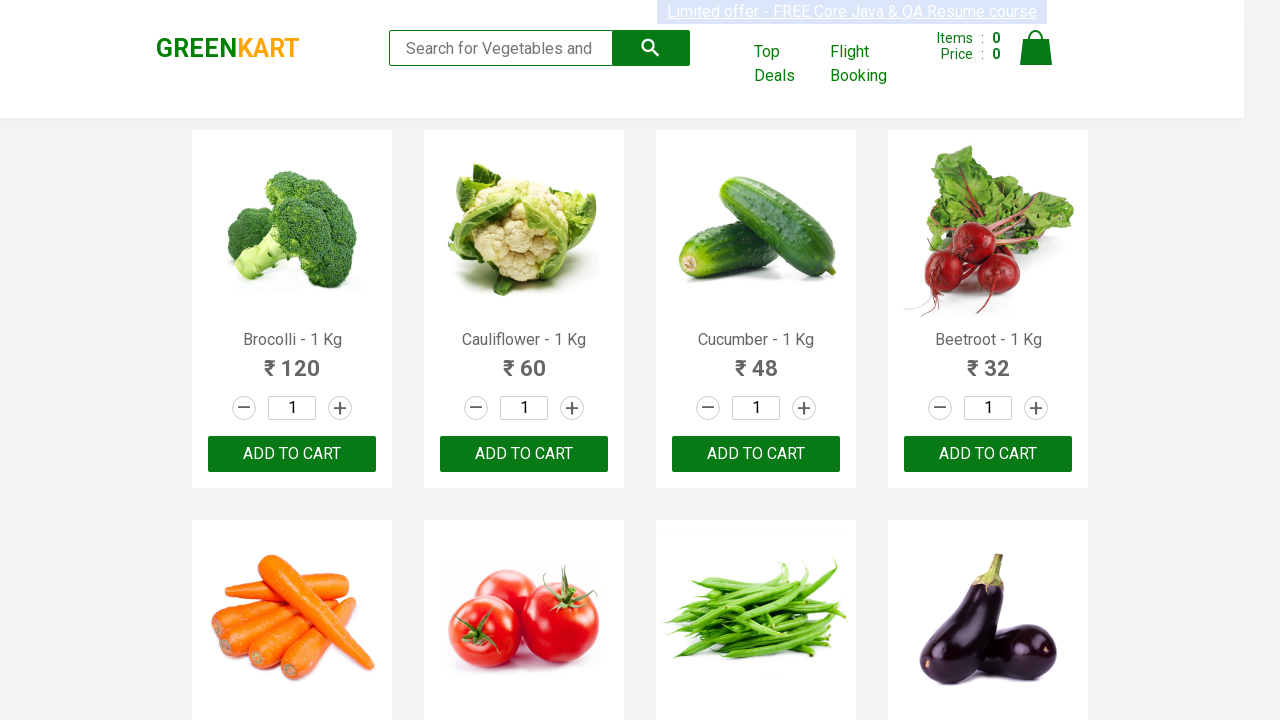

Filled search bar with 'ca' on form input[type='search']
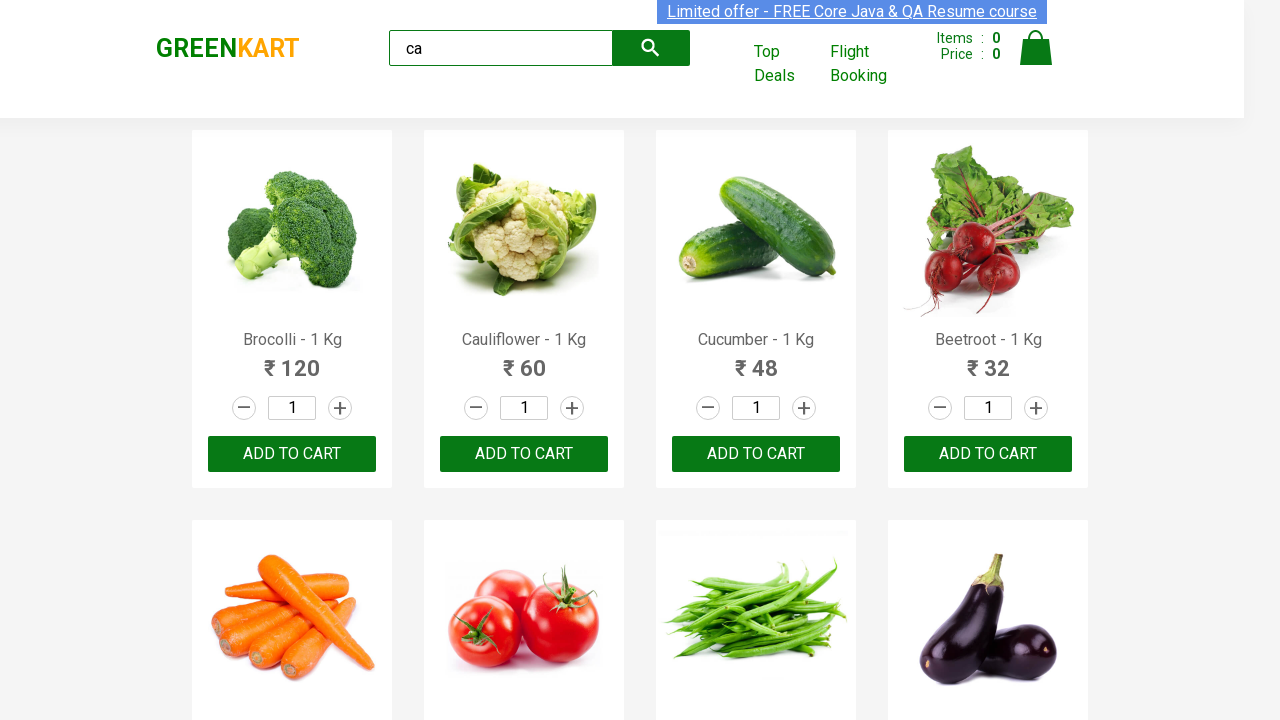

Filtered products loaded after search
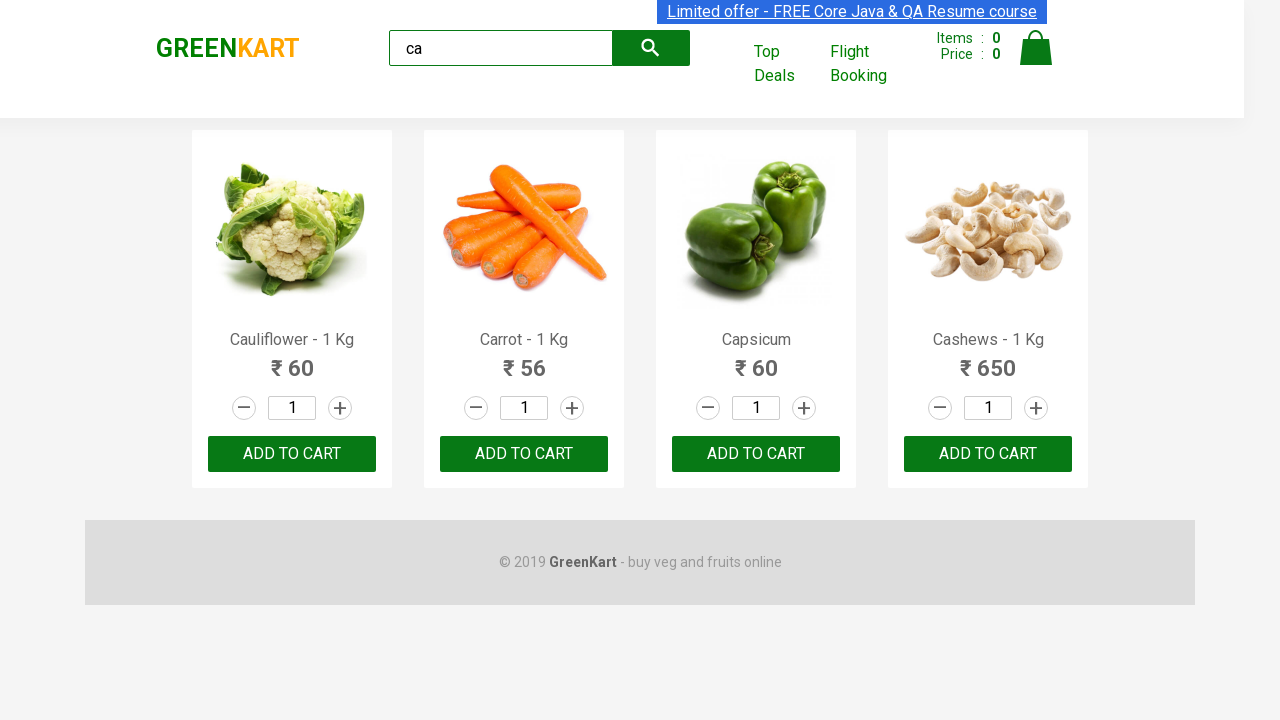

Verified that 4 products are visible in search results
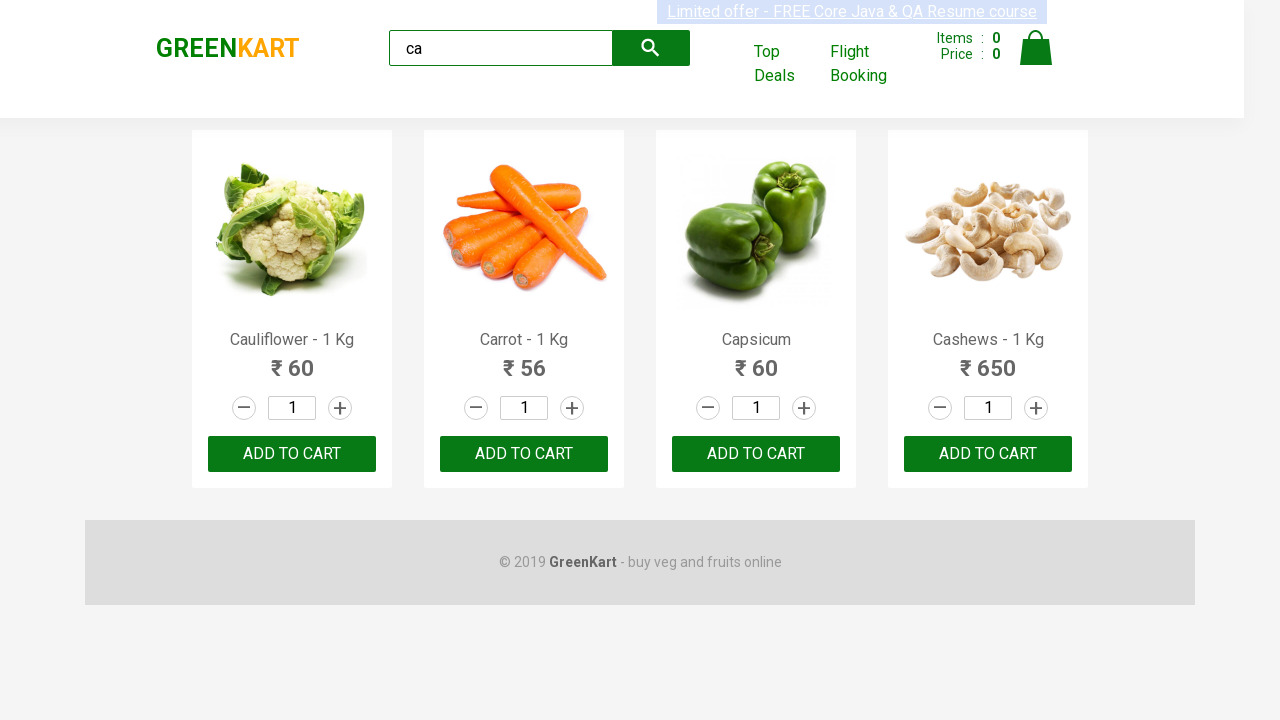

Added third product to cart at (756, 454) on .products-wrapper .products .product:nth-child(3) button
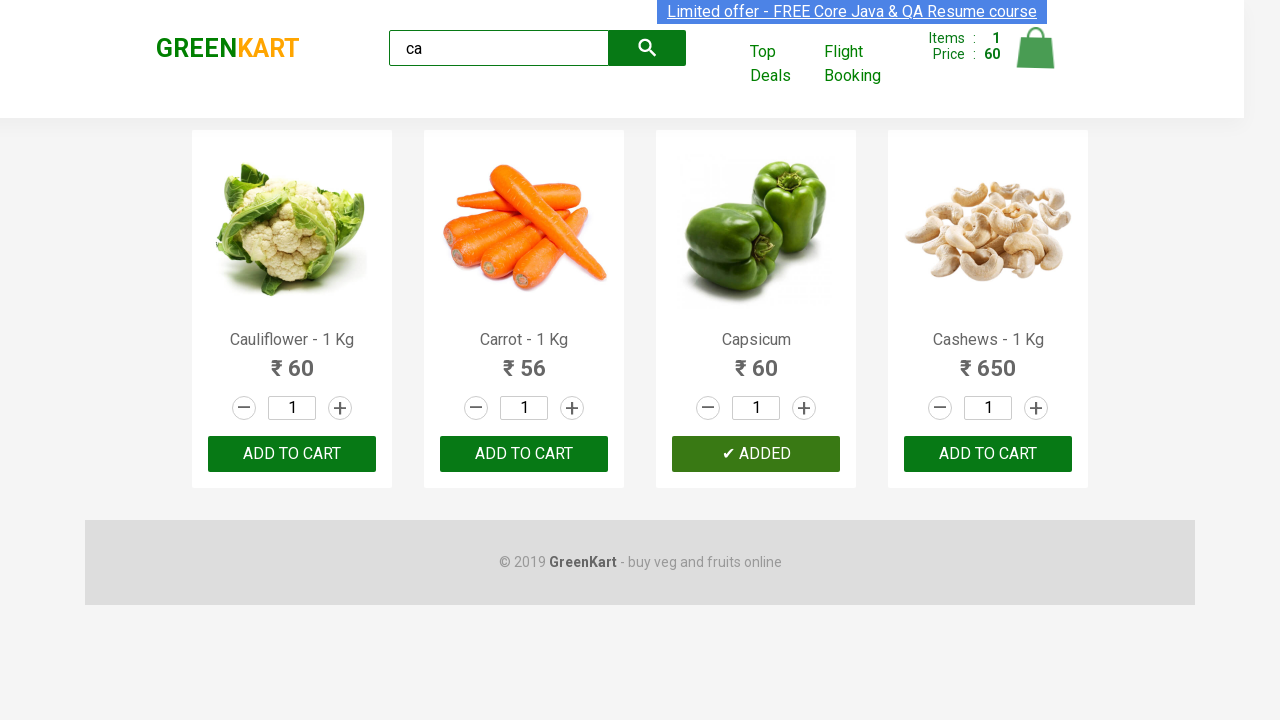

Added second product to cart at (524, 454) on .products .product >> nth=1 >> text=ADD TO CART
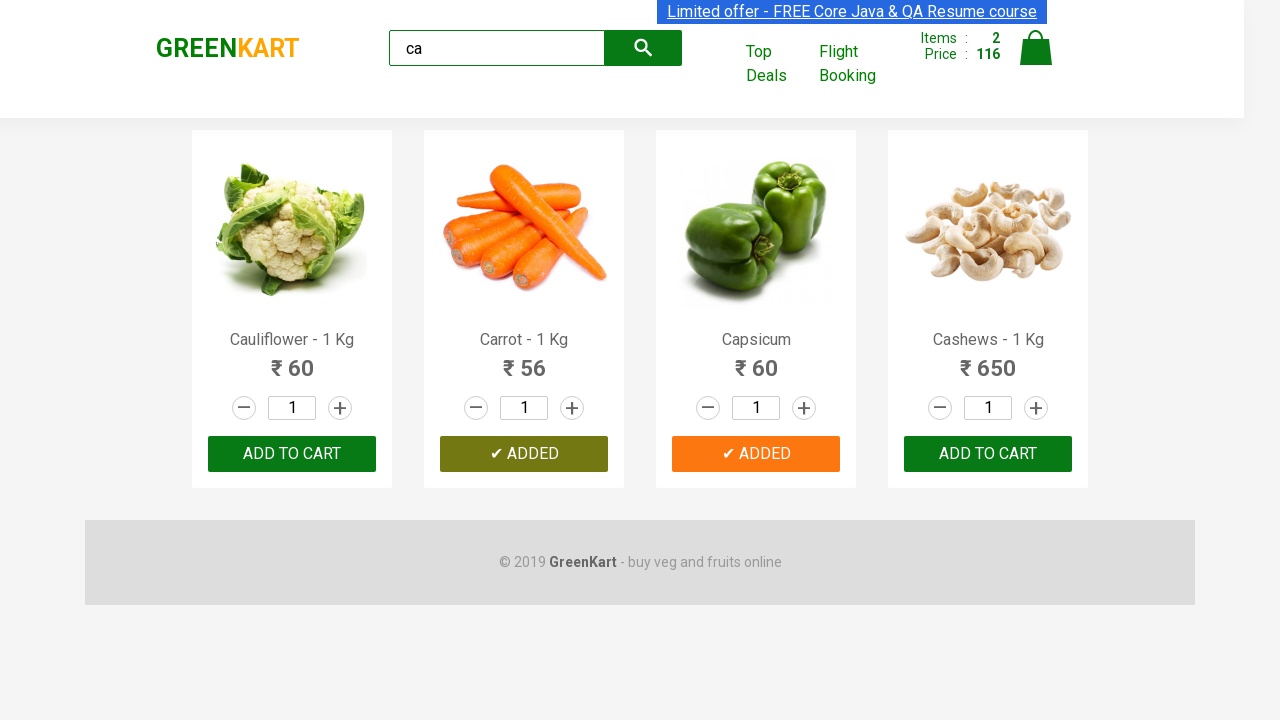

Added Cashews product to cart at (988, 454) on .products .product >> nth=3 >> button
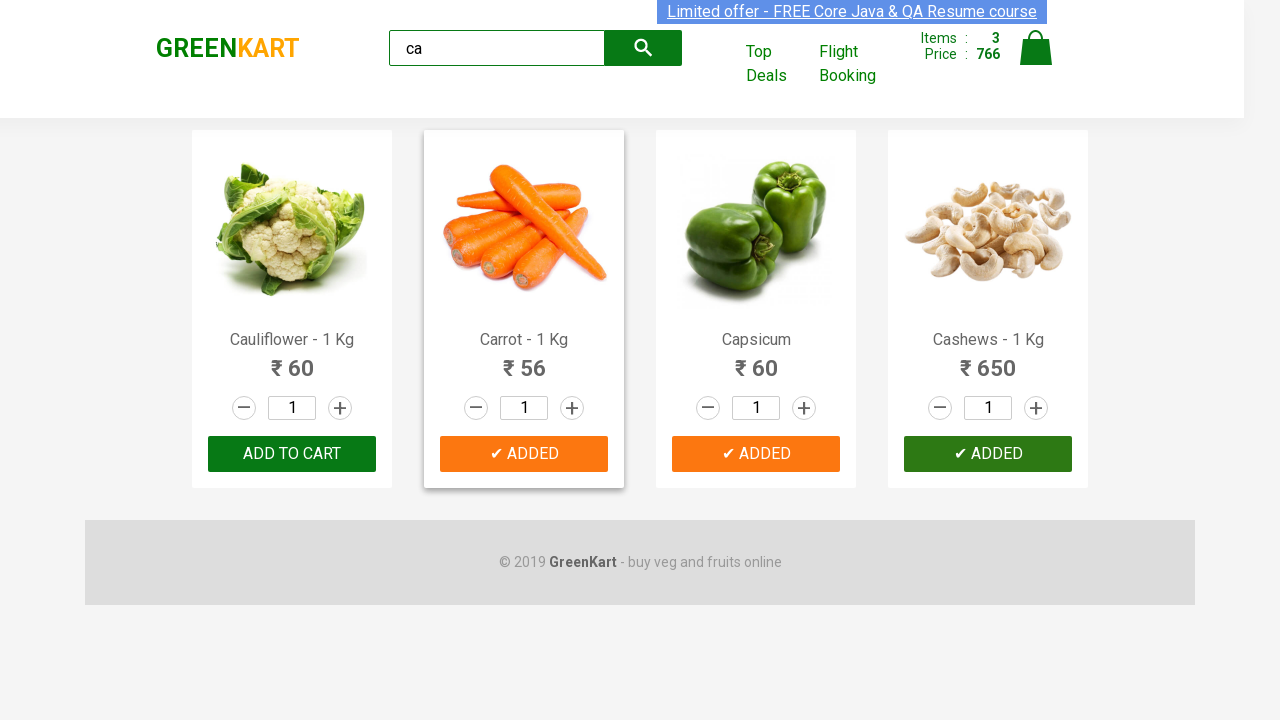

Clicked cart icon to view cart at (1036, 59) on .cart-icon
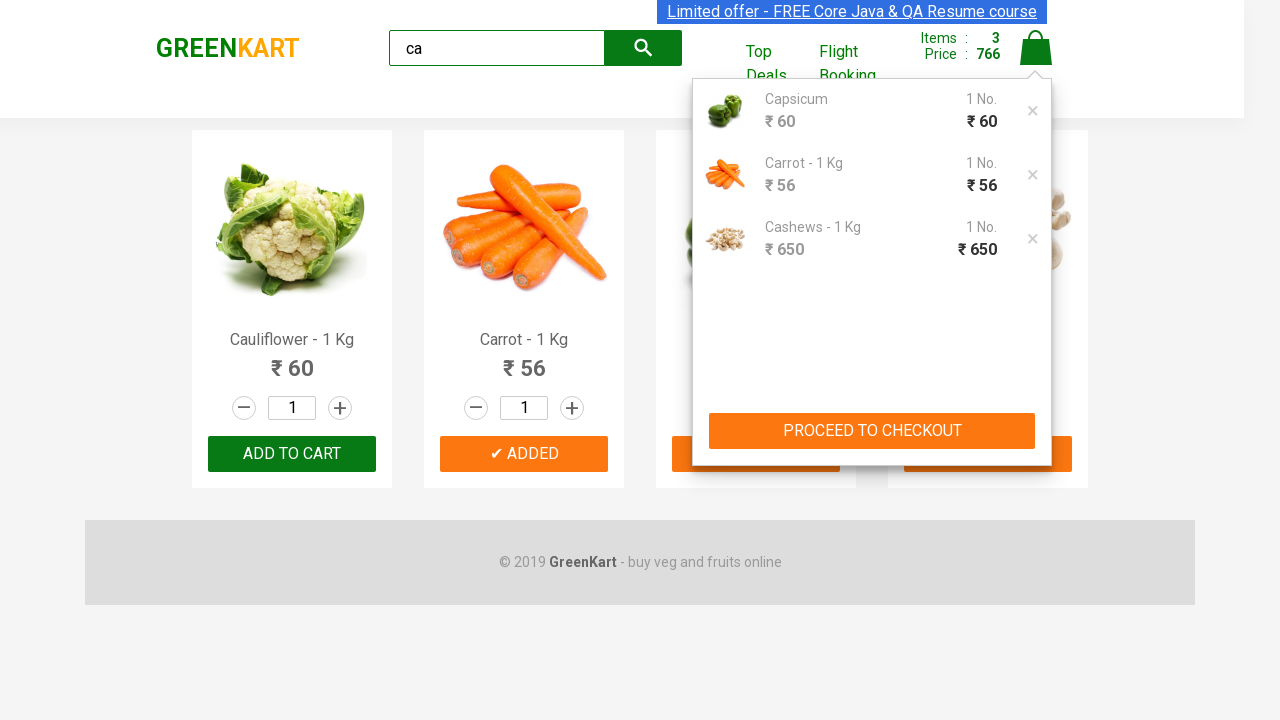

Clicked proceed to checkout button at (872, 431) on .cart-preview.active button
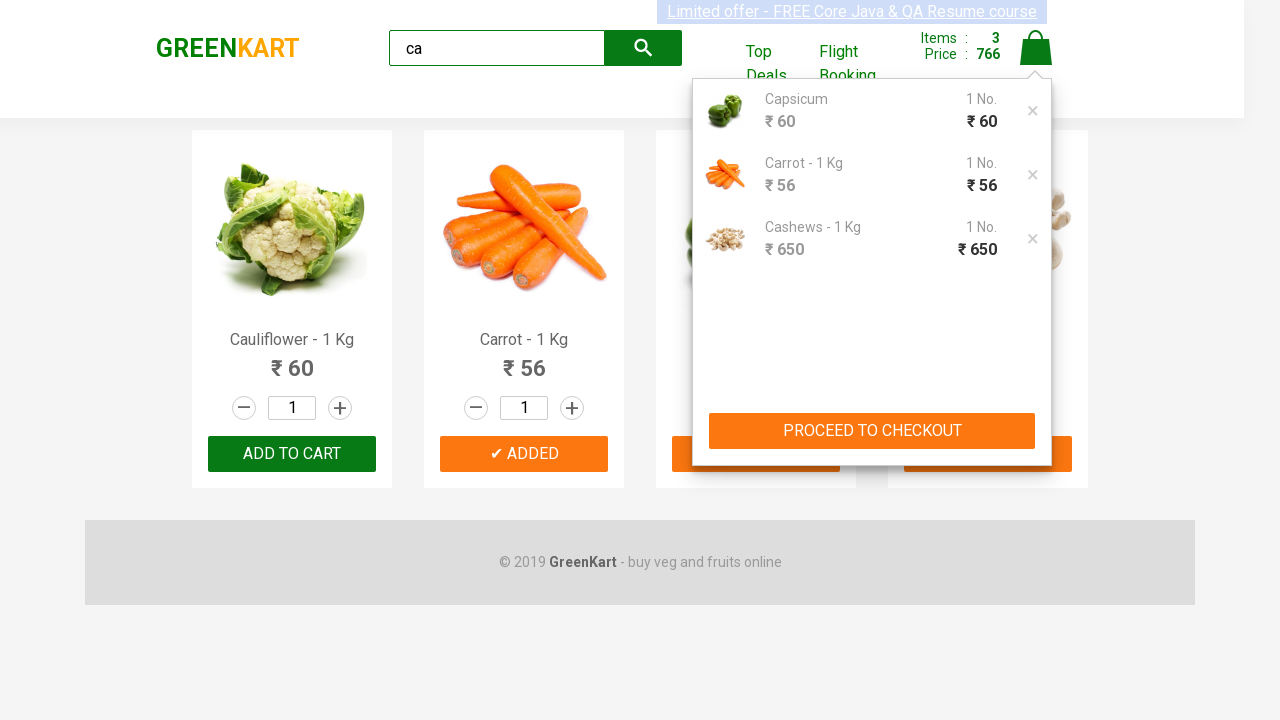

Clicked Place Order button at (1036, 562) on text=Place Order
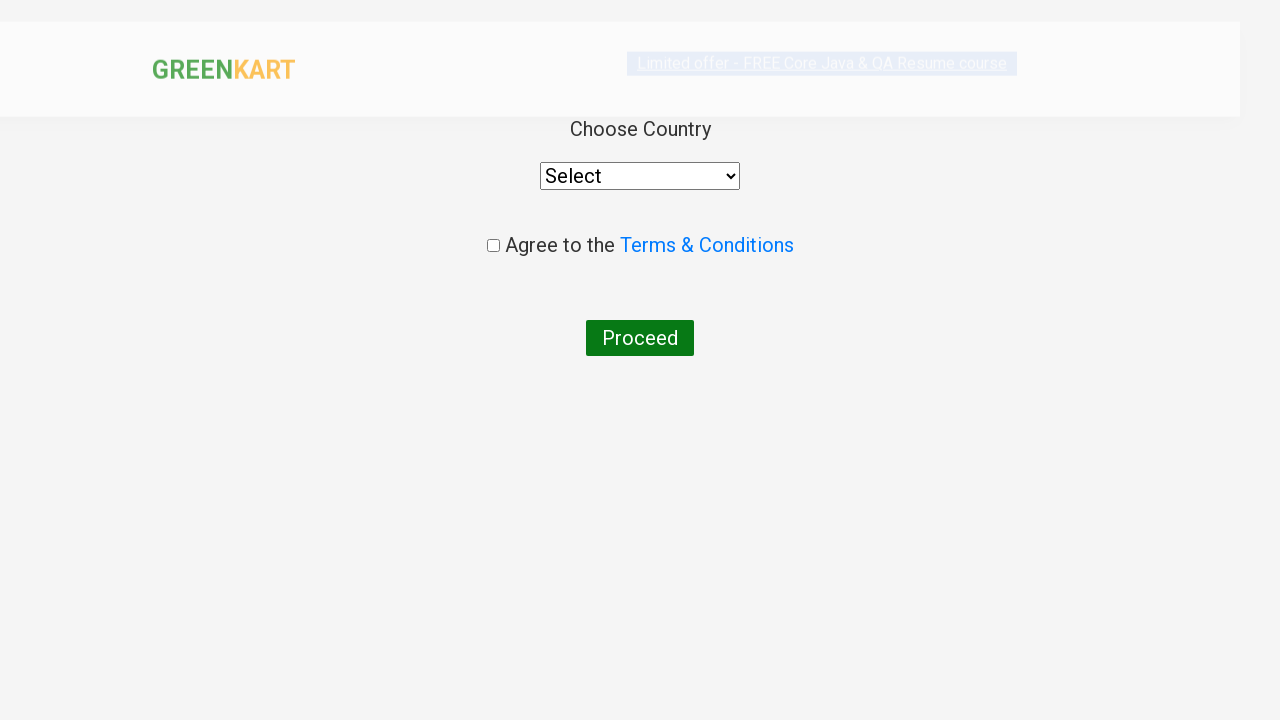

Checkout page loaded with country selection field
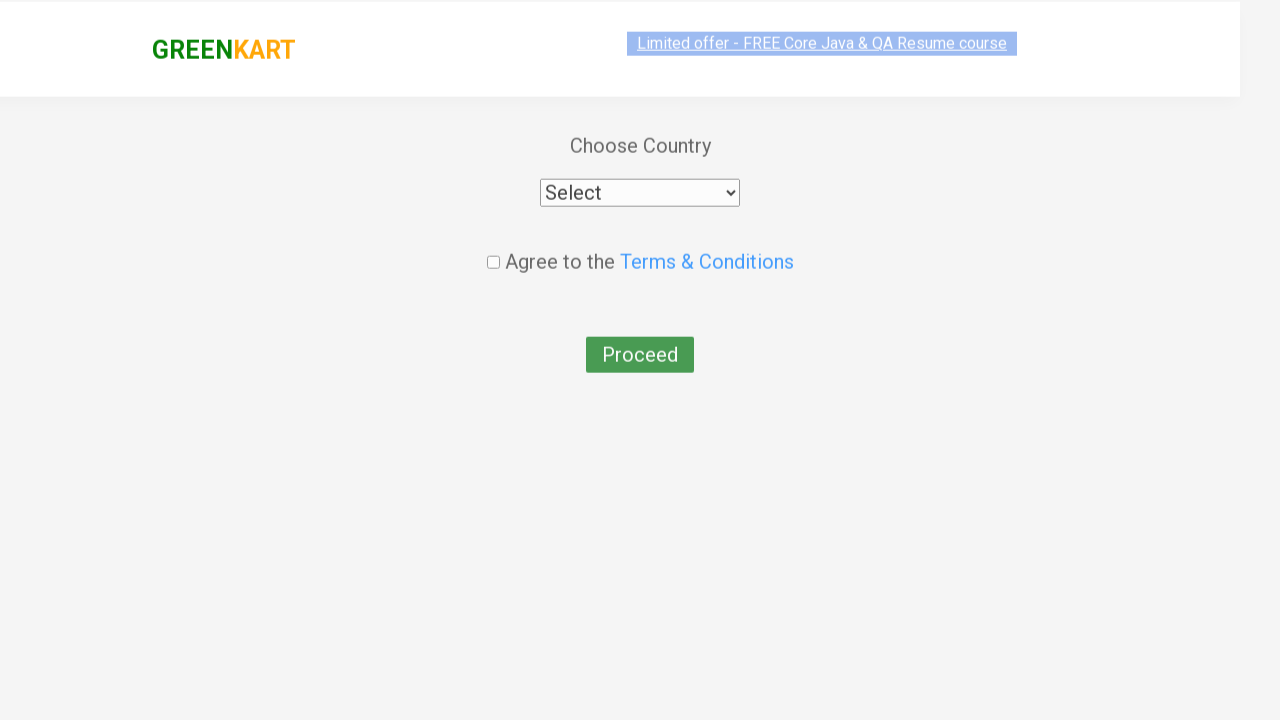

Verified 'Choose Country' label is present on checkout page
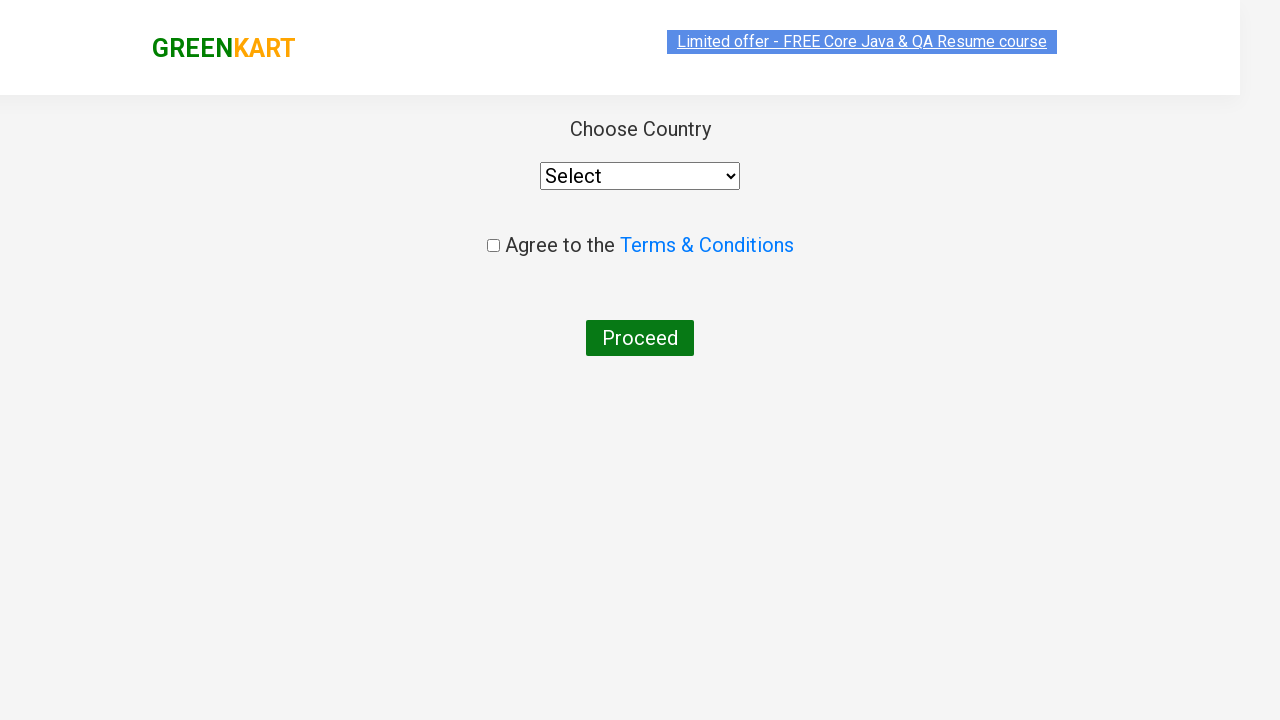

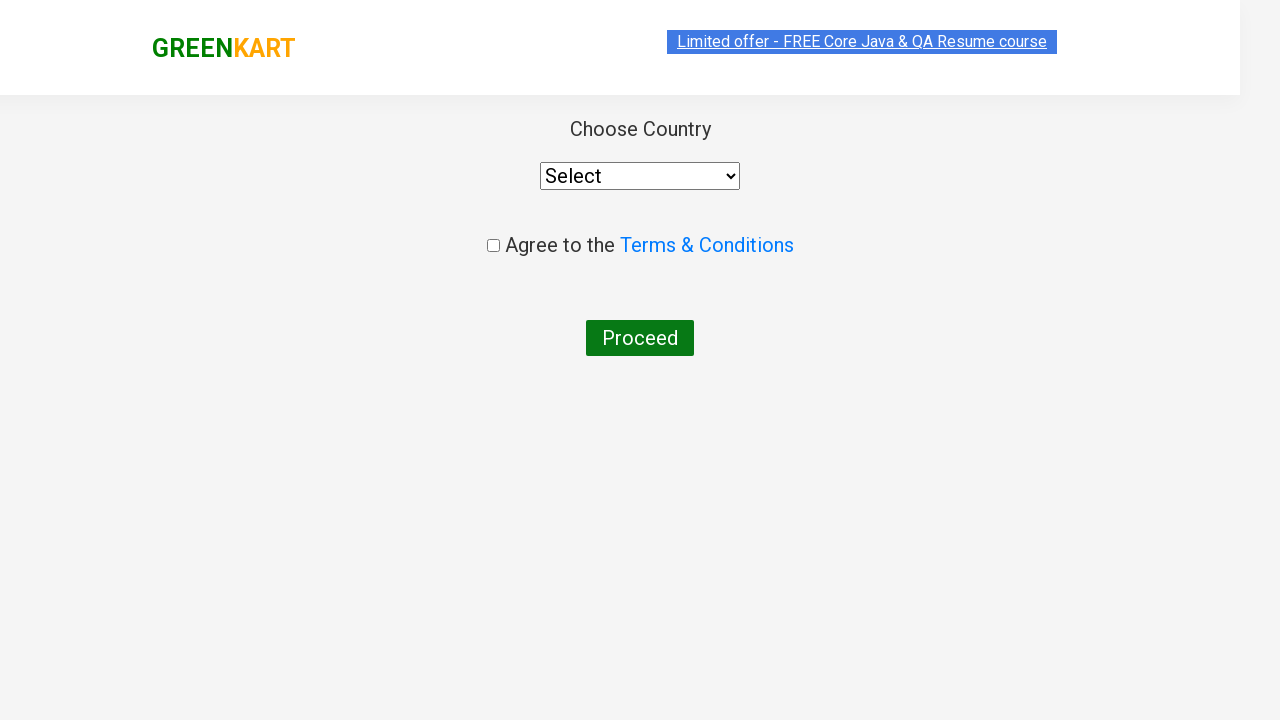